Tests datepicker functionality by filling date fields, removing and adding readonly attributes via JavaScript, and interacting with date picker elements

Starting URL: https://demo.automationtesting.in/Datepicker.html

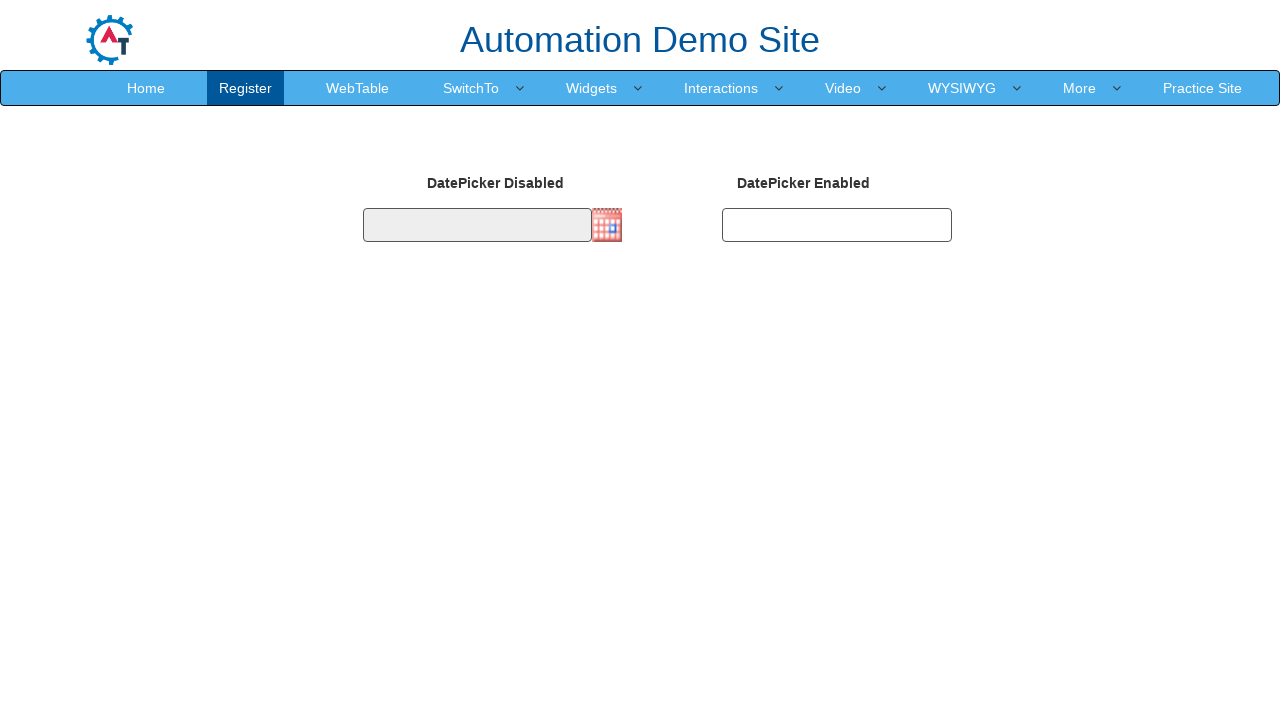

Filled second datepicker field with date 03/07/2022 on #datepicker2
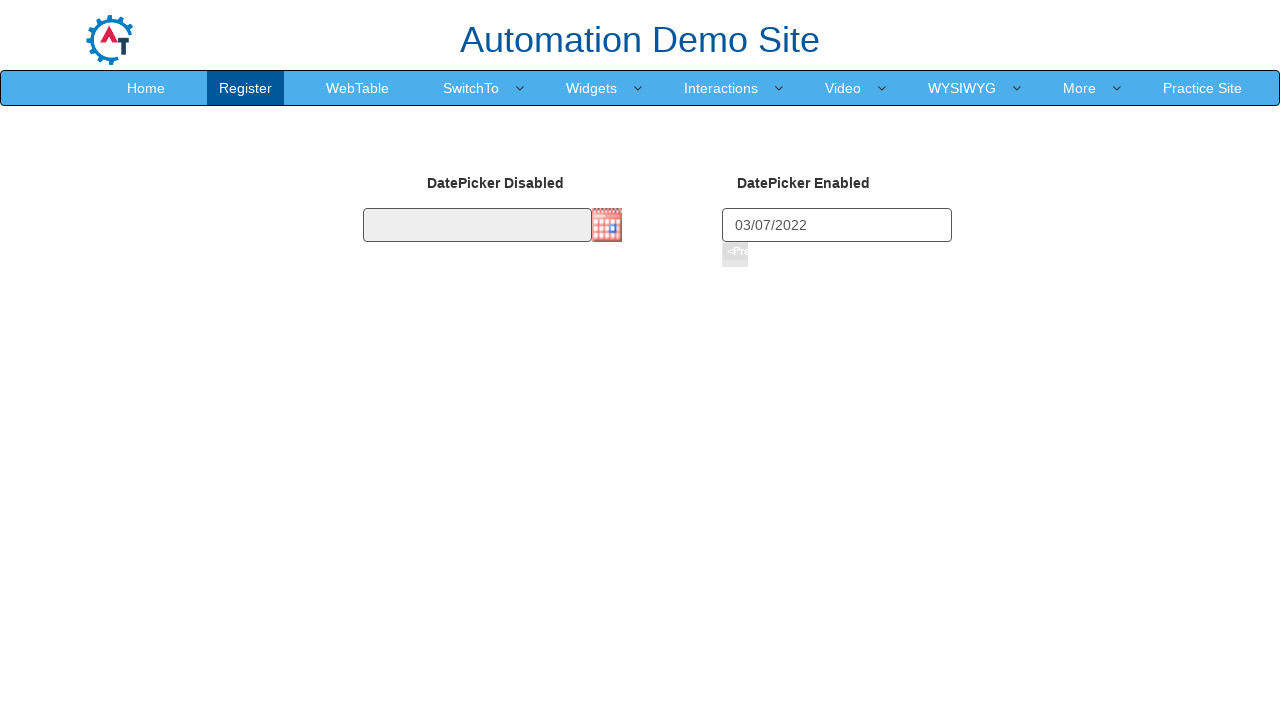

Clicked on DatePicker Enabled label at (804, 179) on xpath=//label[text()='DatePicker Enabled']
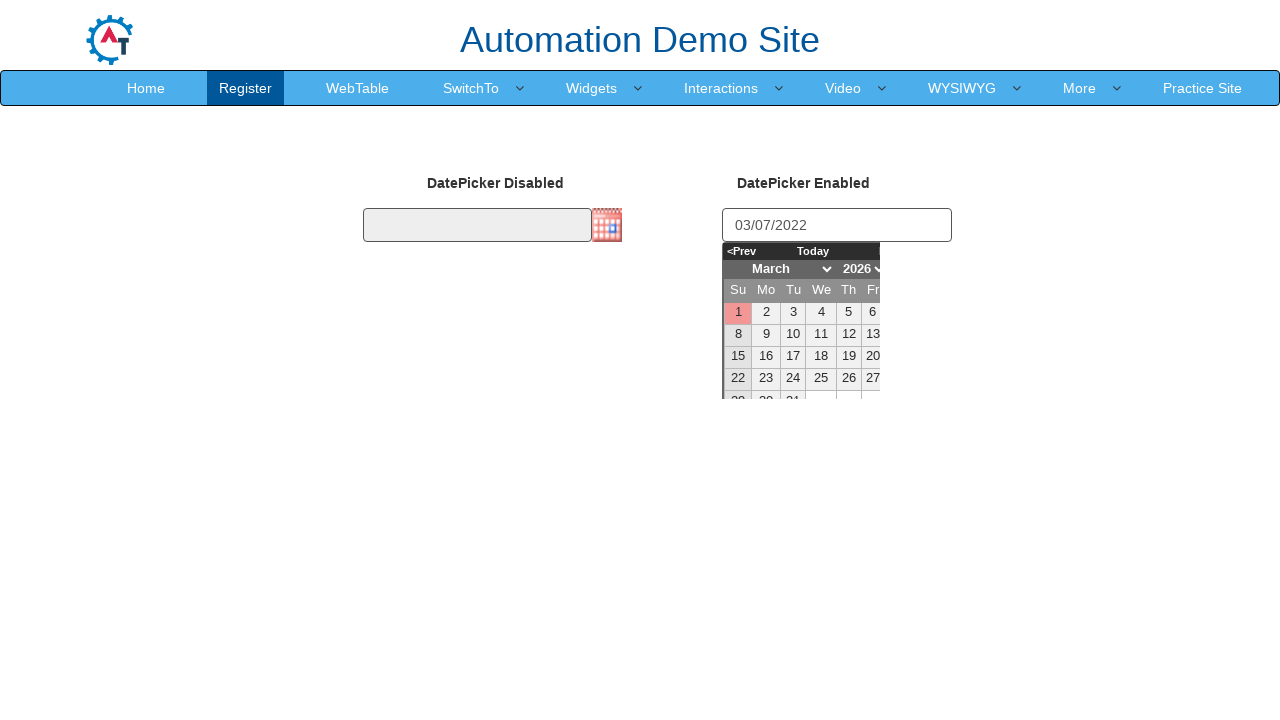

Removed readonly attribute from first datepicker via JavaScript
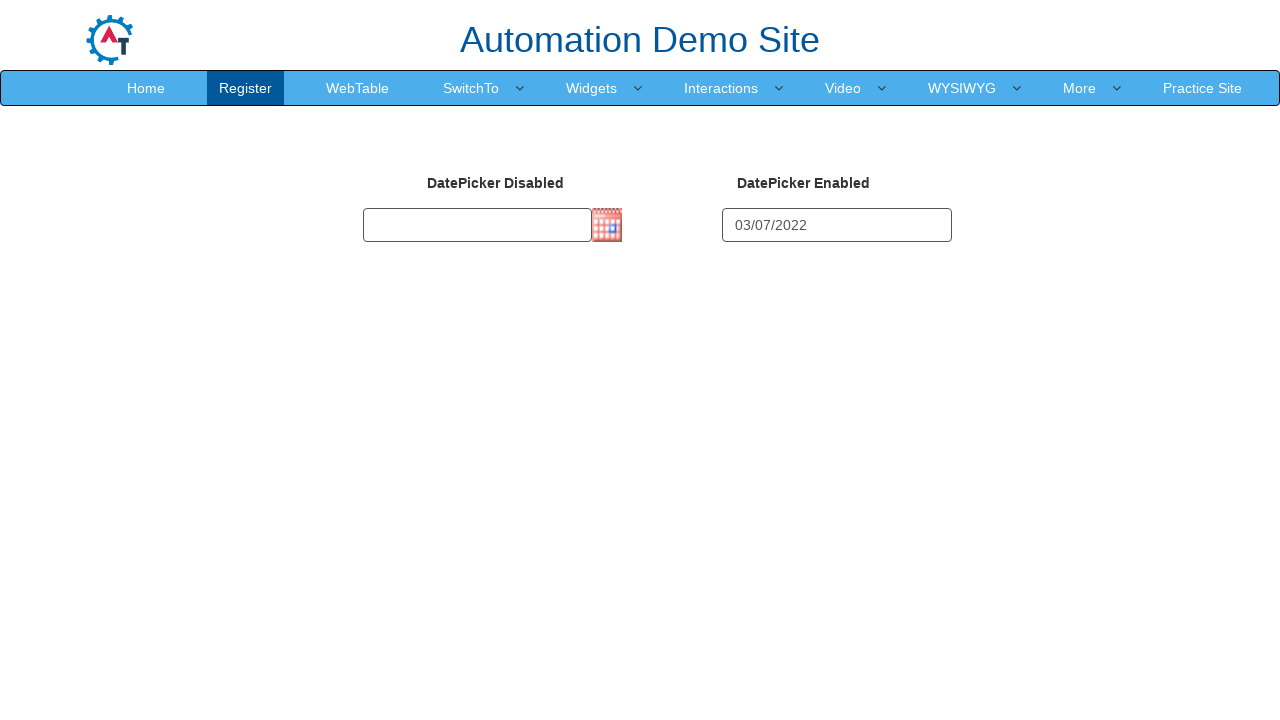

Filled first datepicker field with date 03/07/2022 on #datepicker1
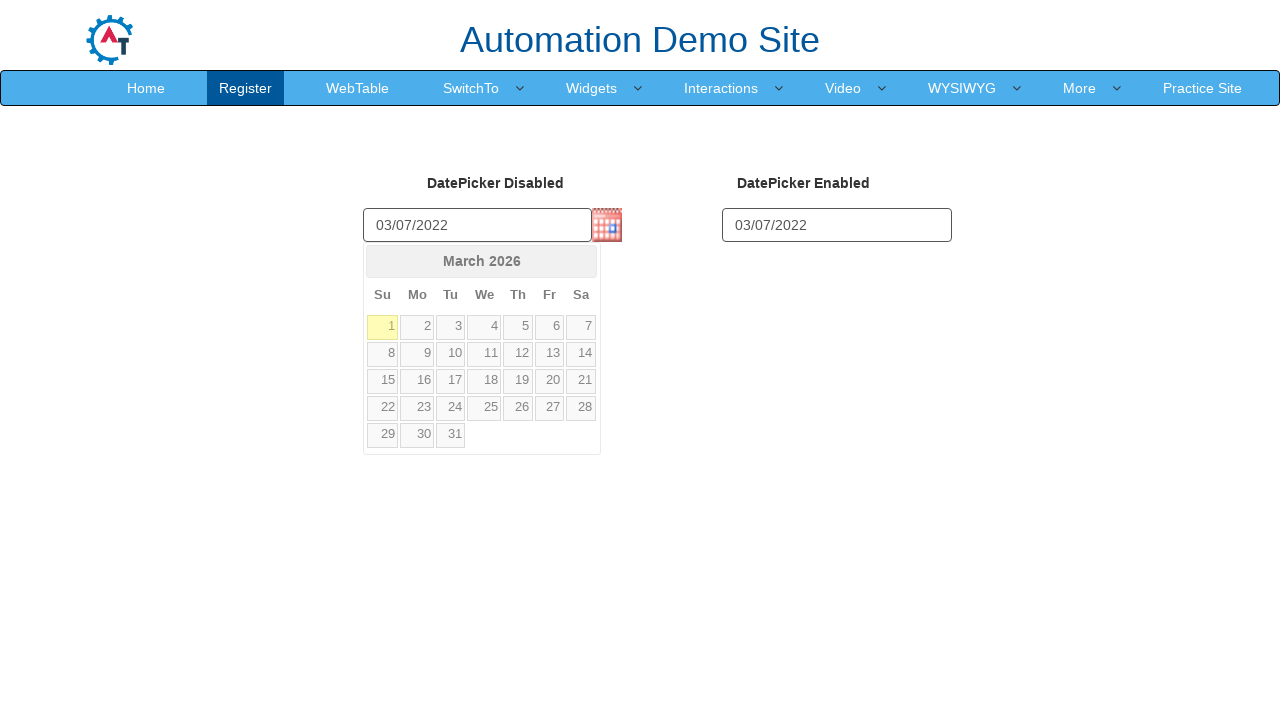

Pressed Tab to move focus away from first datepicker on #datepicker1
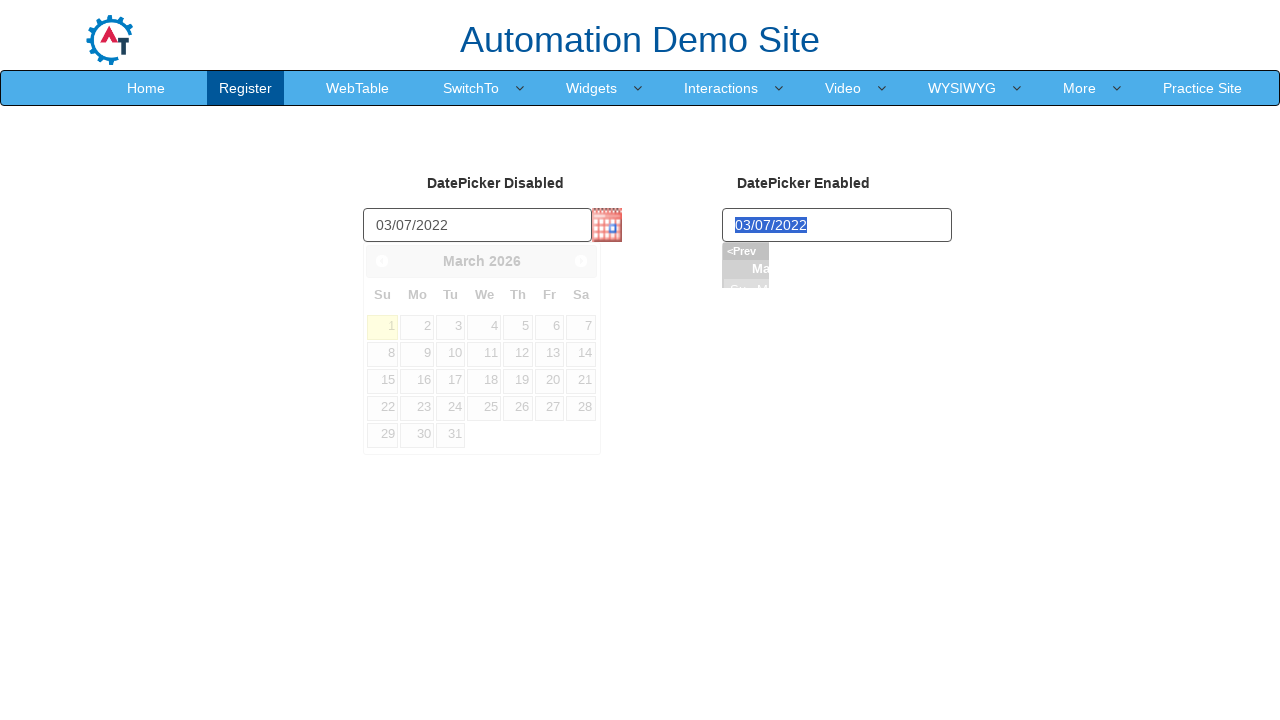

Added readonly attribute back to first datepicker via JavaScript
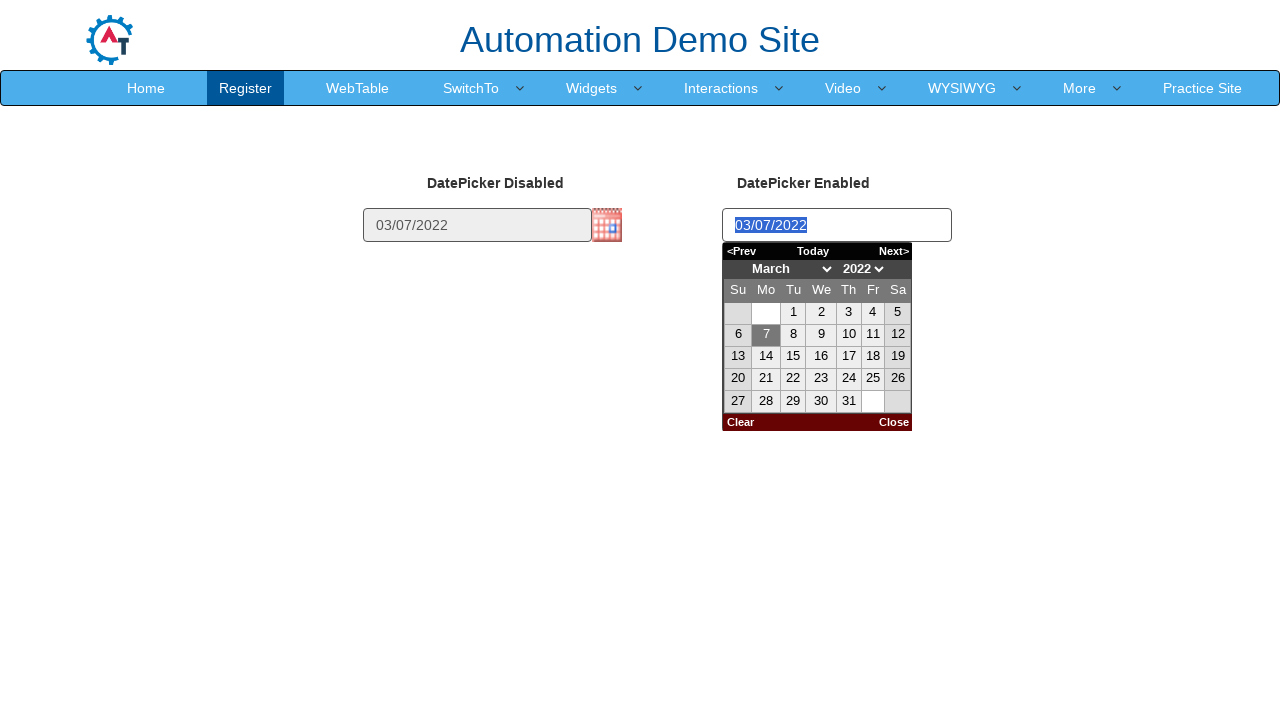

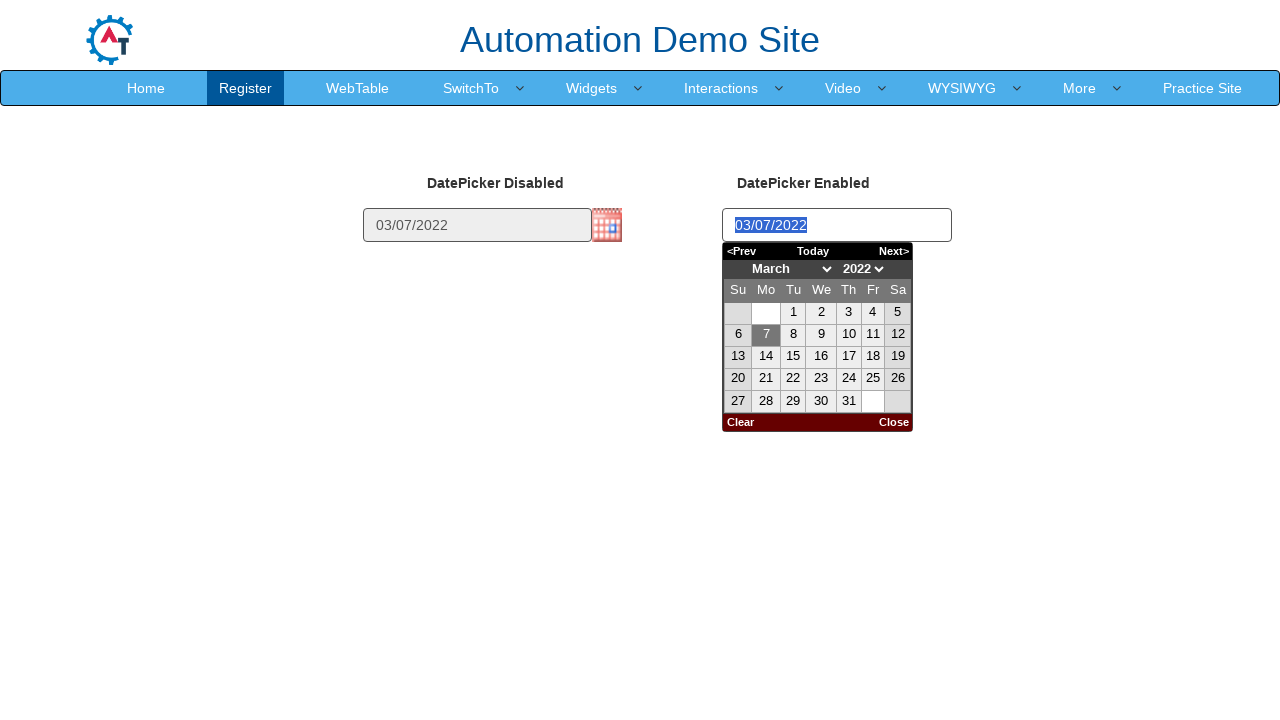